Tests basic browser window manipulation by setting a custom viewport size and scrolling down the page on the Sauce Demo site.

Starting URL: https://www.saucedemo.com/v1/

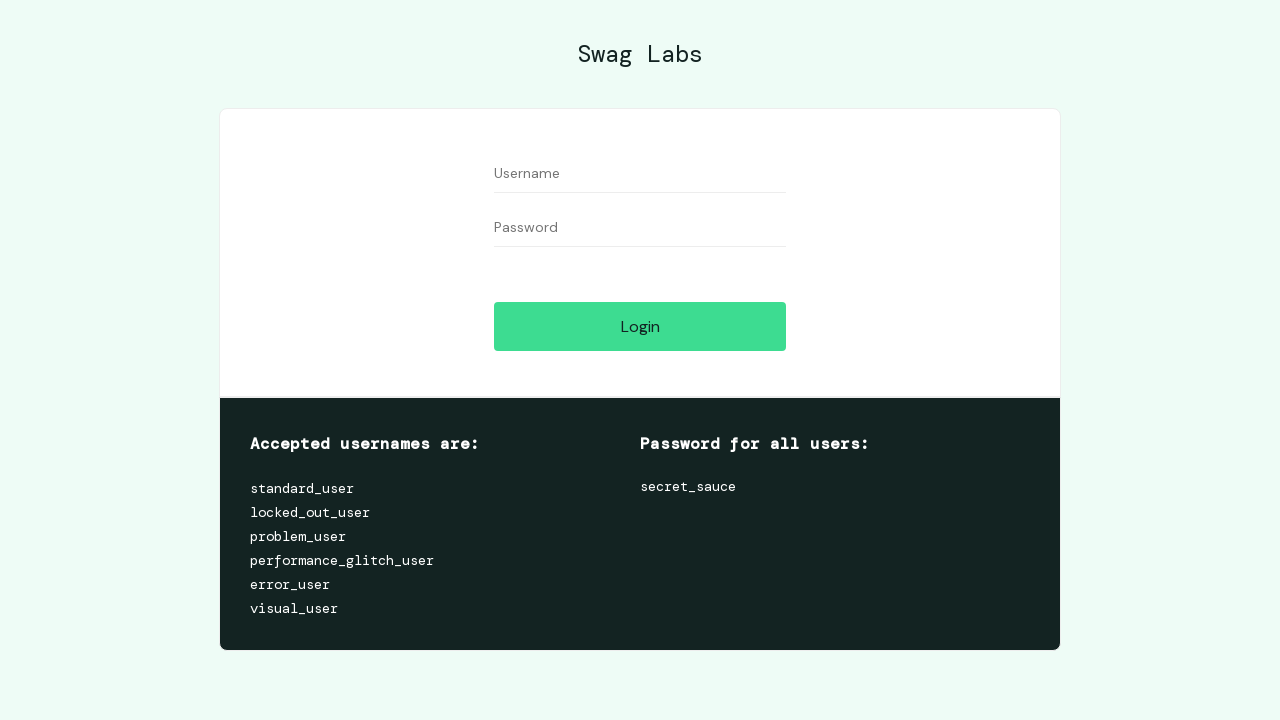

Set viewport size to 800x600 pixels
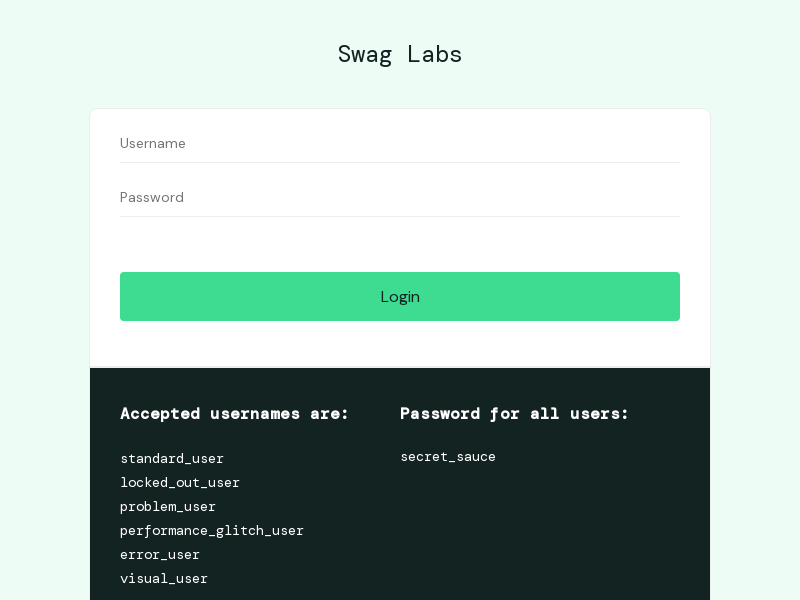

Retrieved page title: Swag Labs
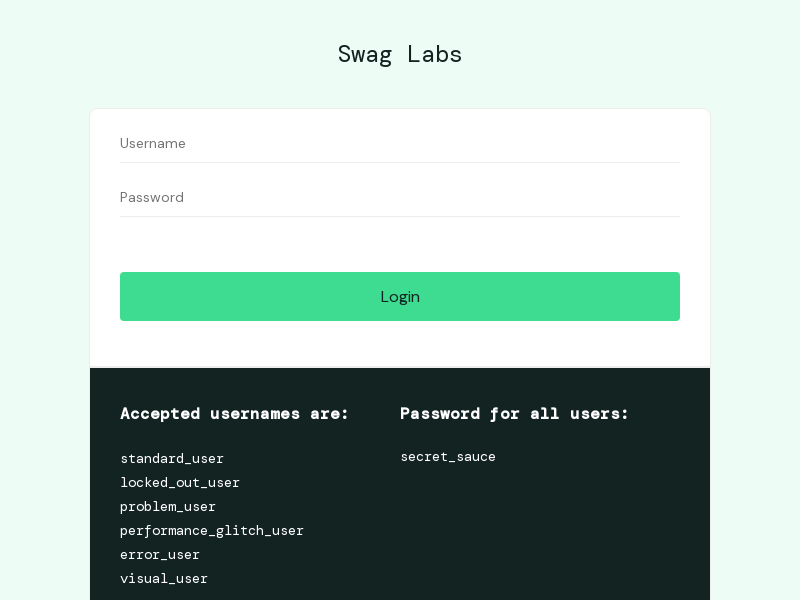

Scrolled down the page by 500 pixels
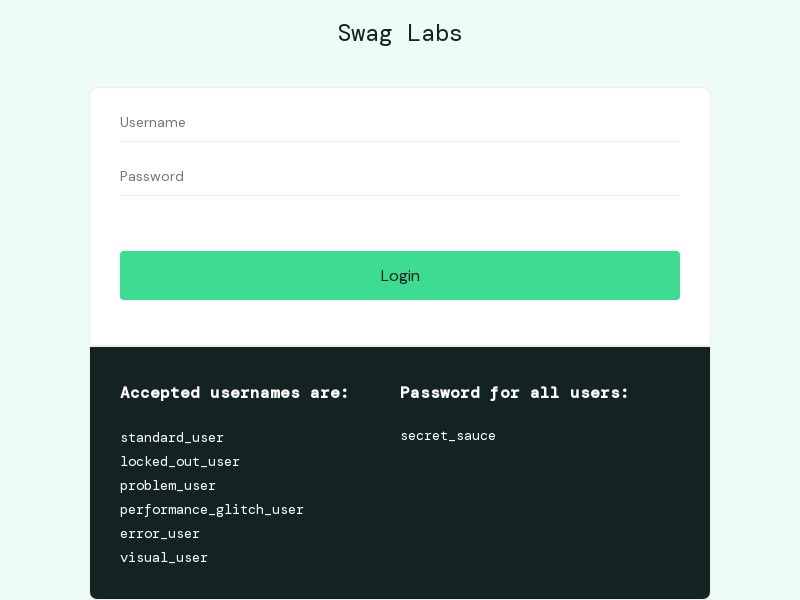

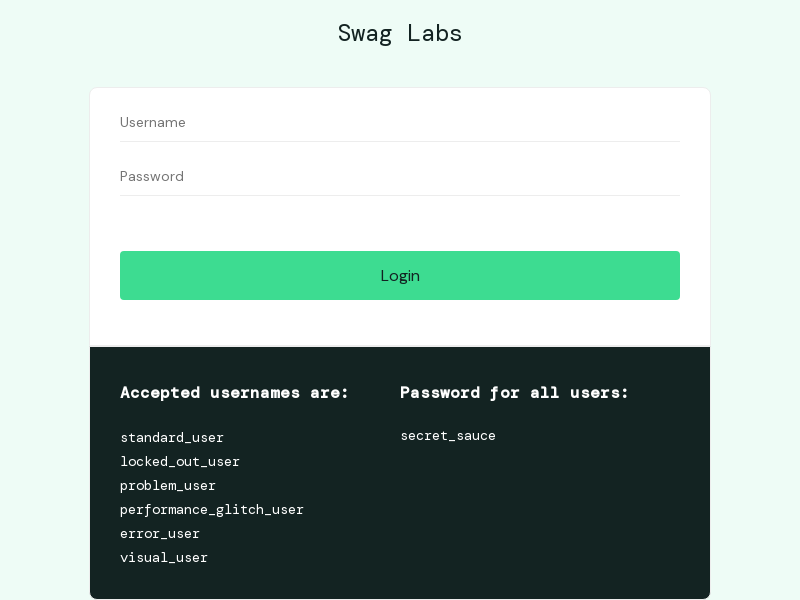